Navigates to Best Buy homepage and verifies that button elements are present on the page.

Starting URL: https://www.bestbuy.com

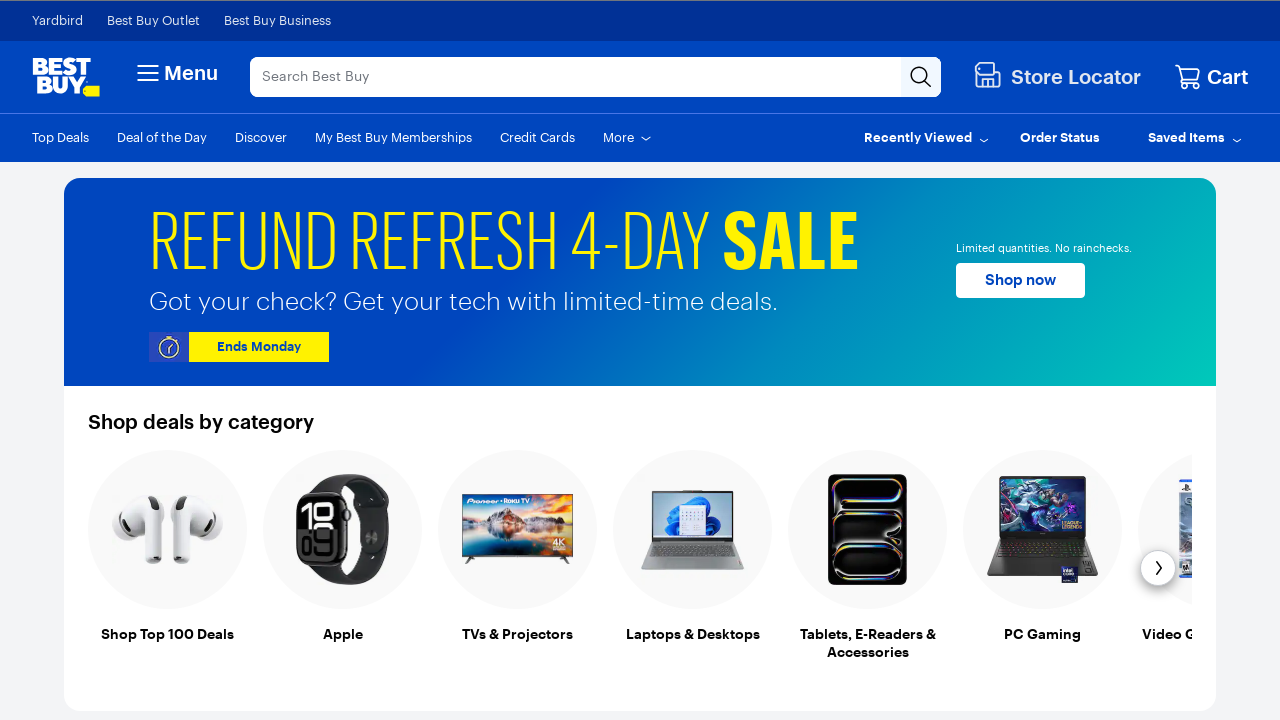

Navigated to Best Buy homepage
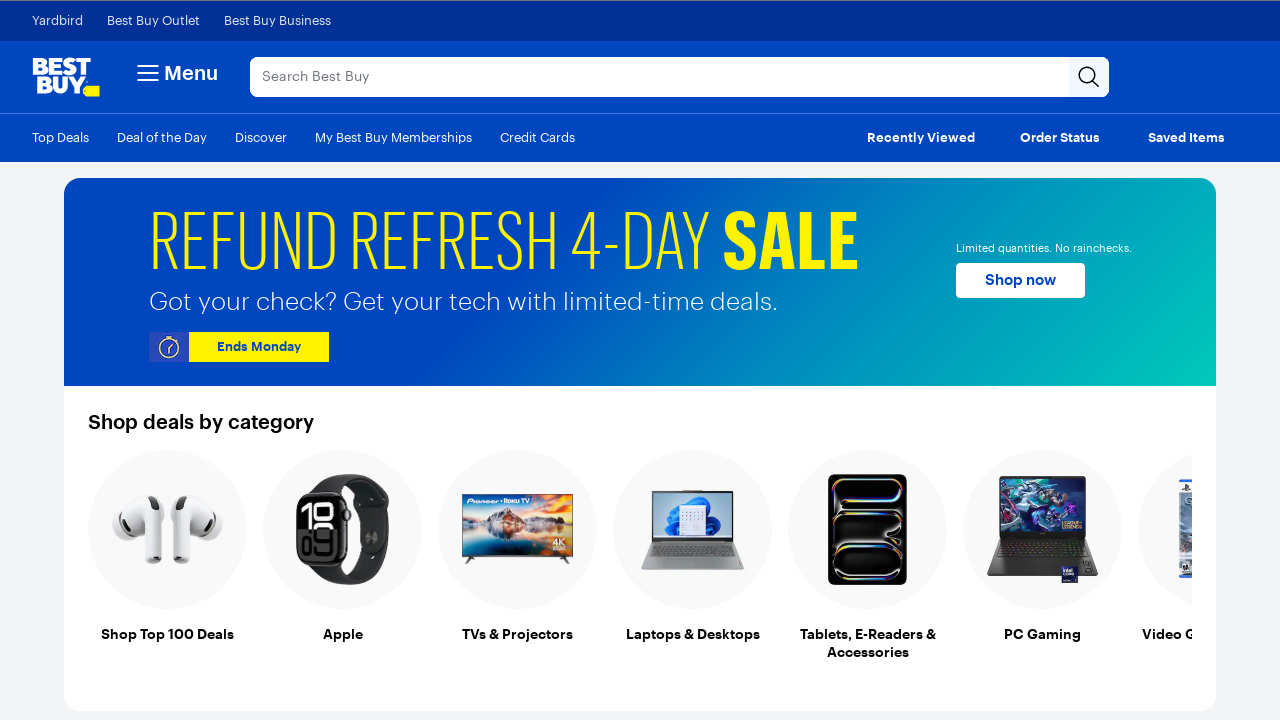

Waited for button elements to load on the page
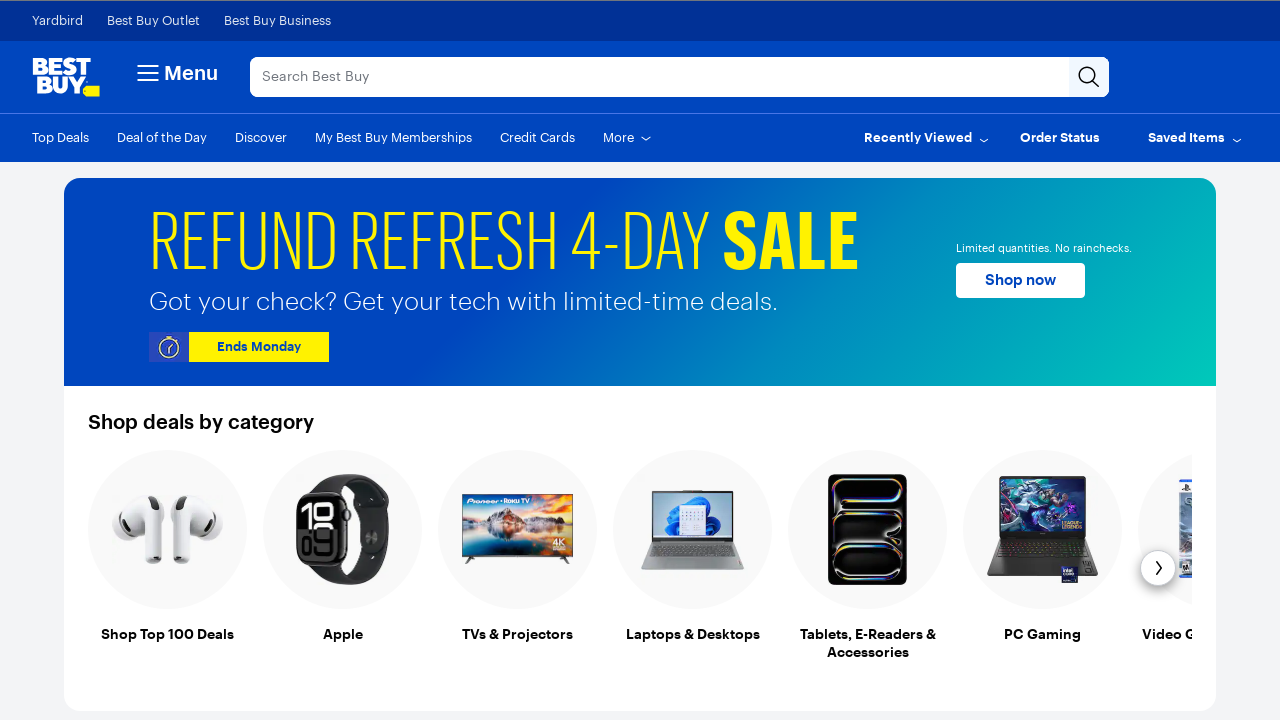

Located all button elements on the page
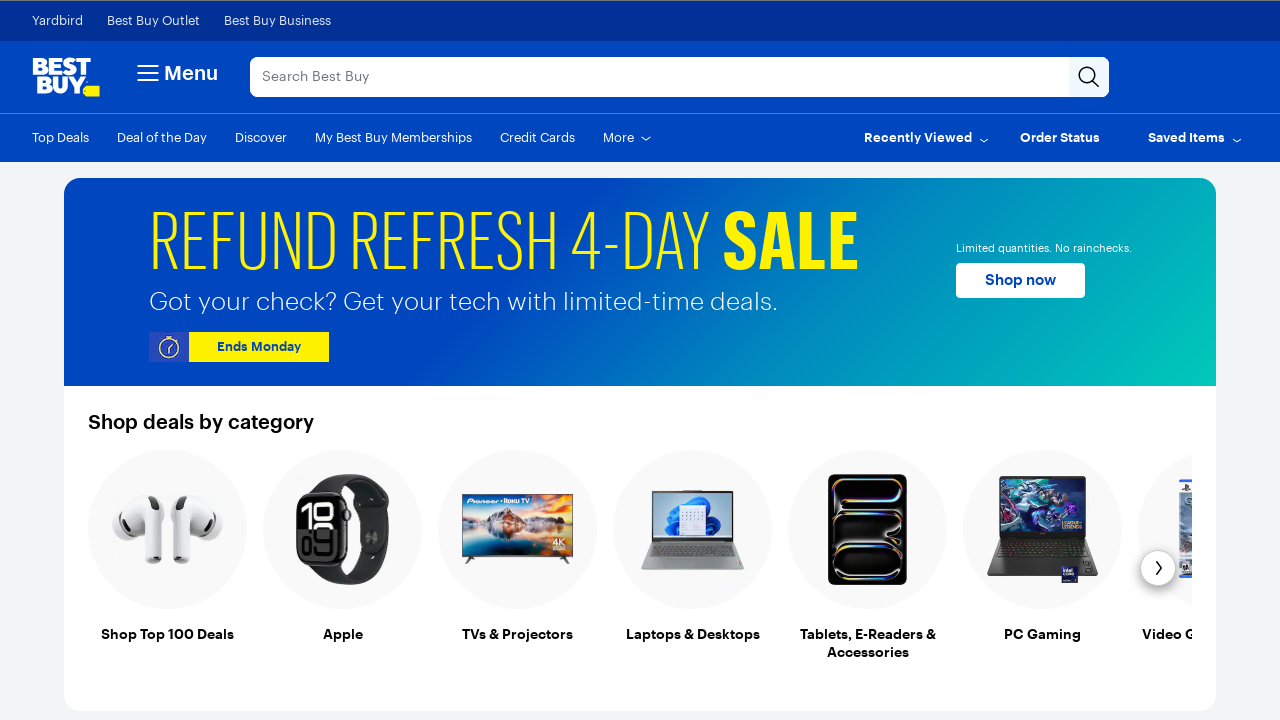

Verified that at least one button element is present on Best Buy homepage
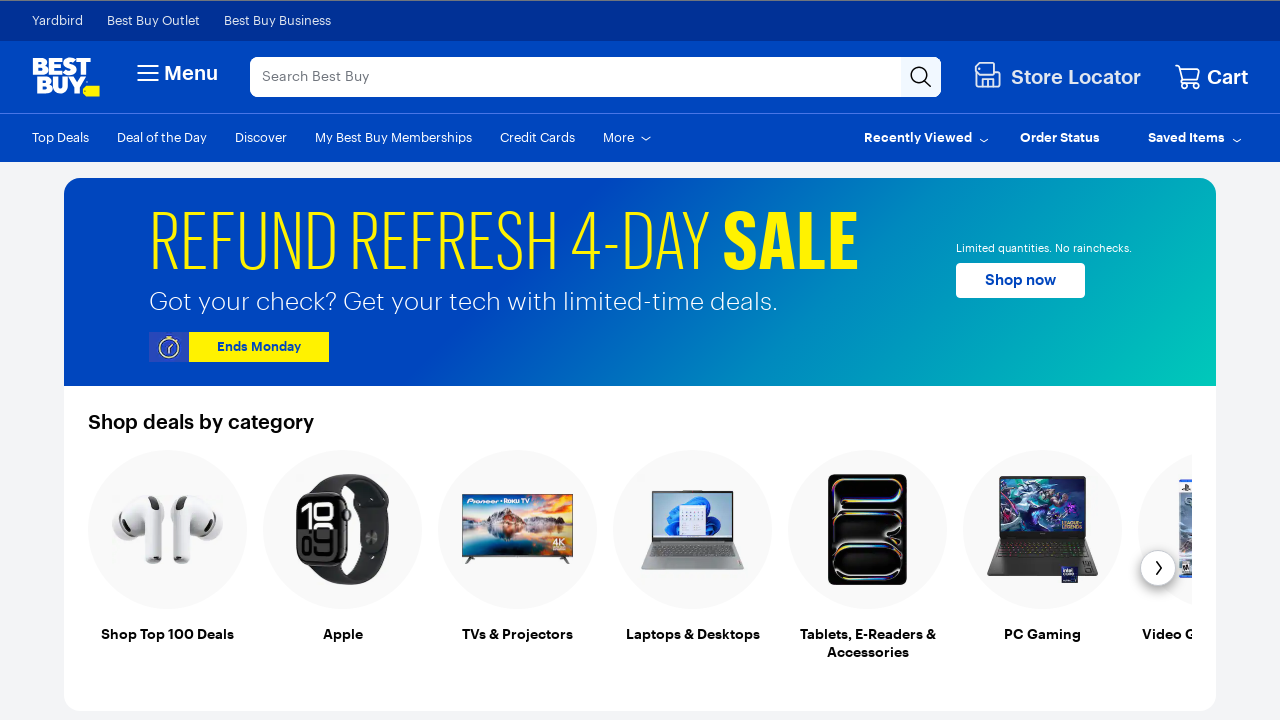

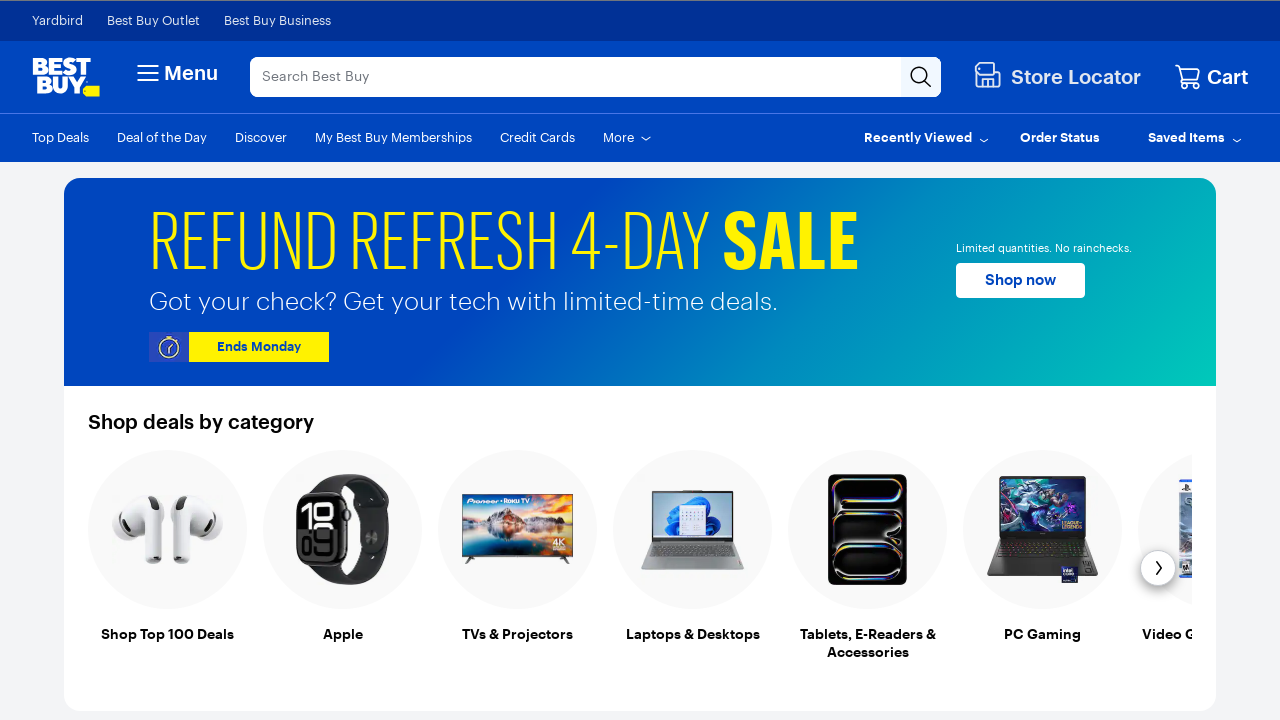